Navigates to the RedBus website and waits briefly to verify the page loads successfully

Starting URL: https://www.redbus.in/

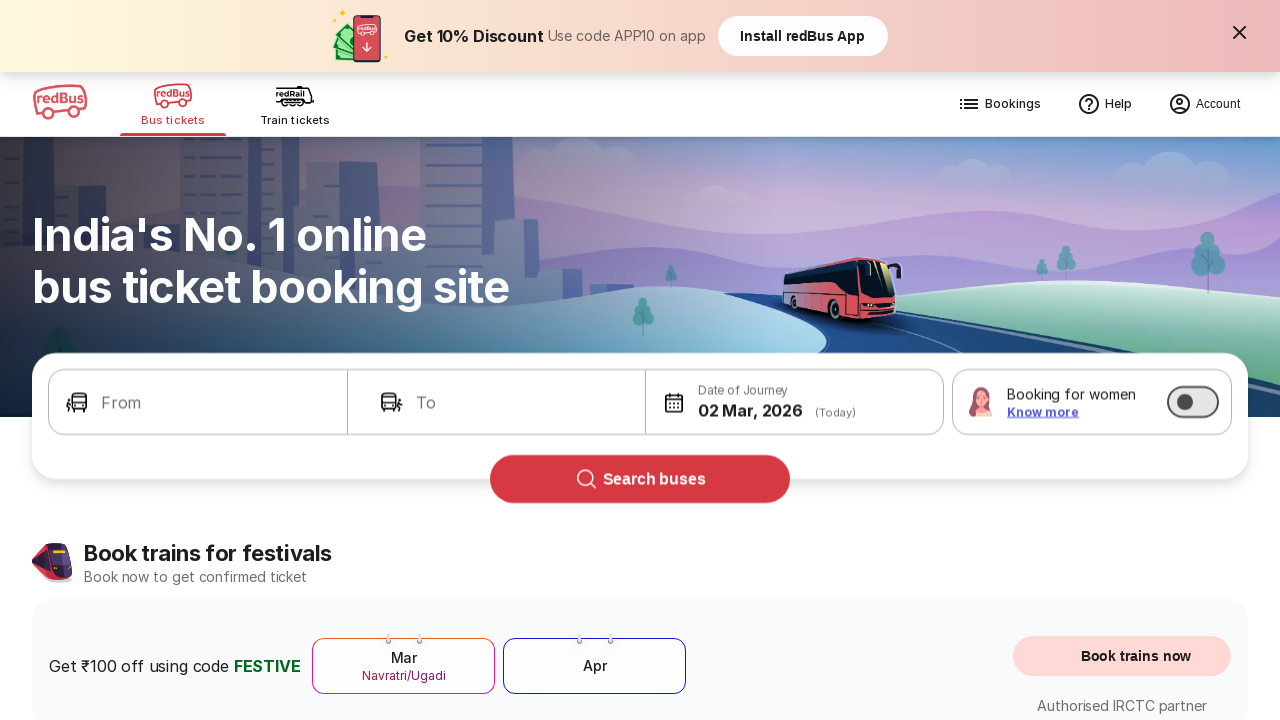

RedBus page loaded with DOM content ready
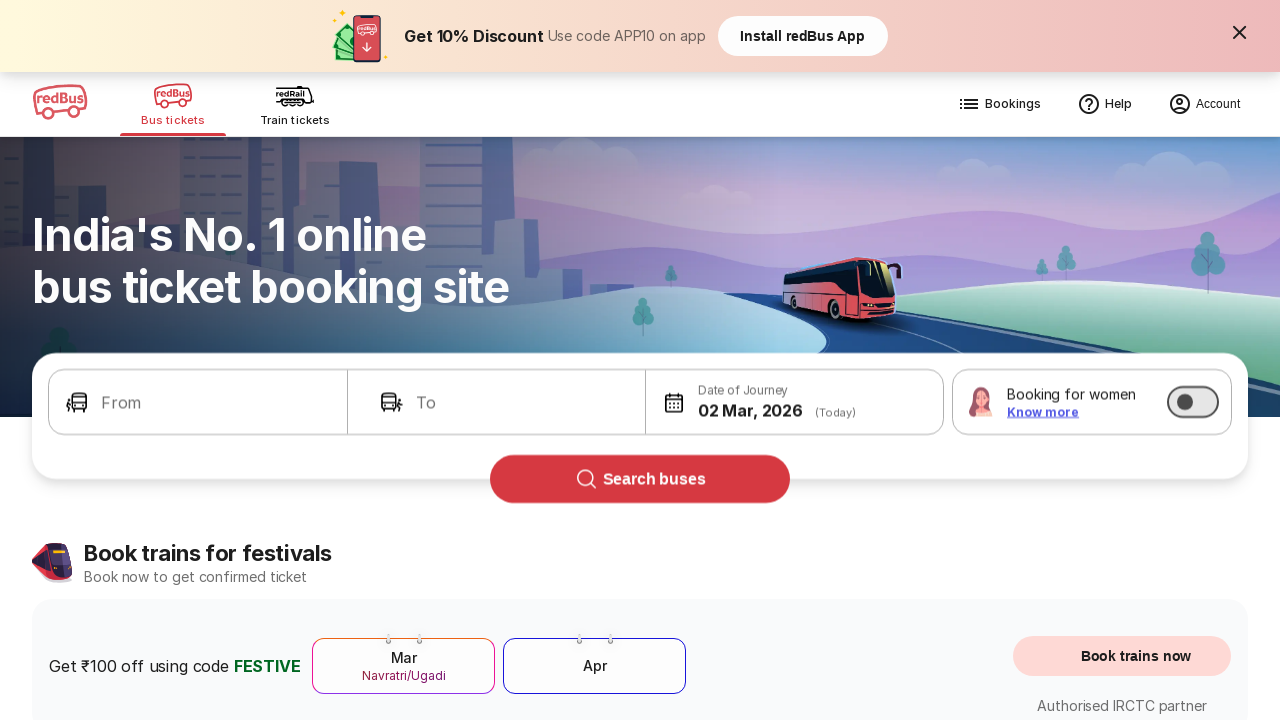

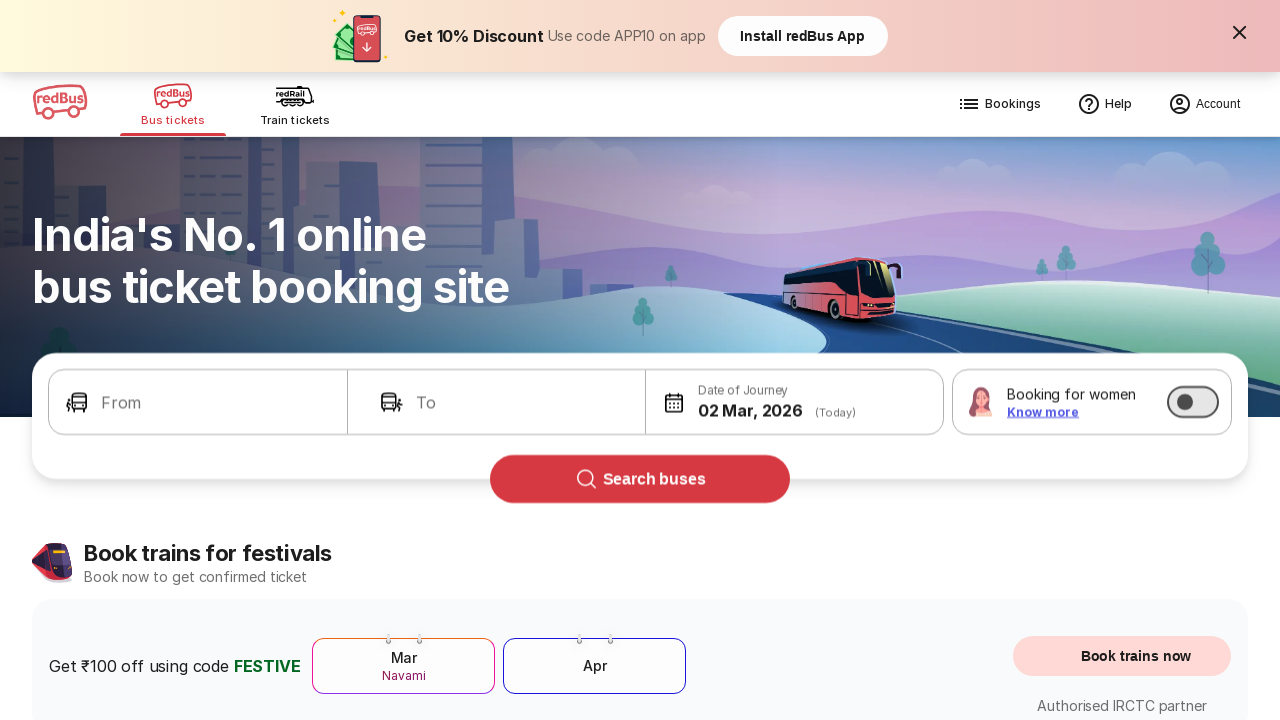